Tests toggling all items as completed and then uncompleting them

Starting URL: https://demo.playwright.dev/todomvc

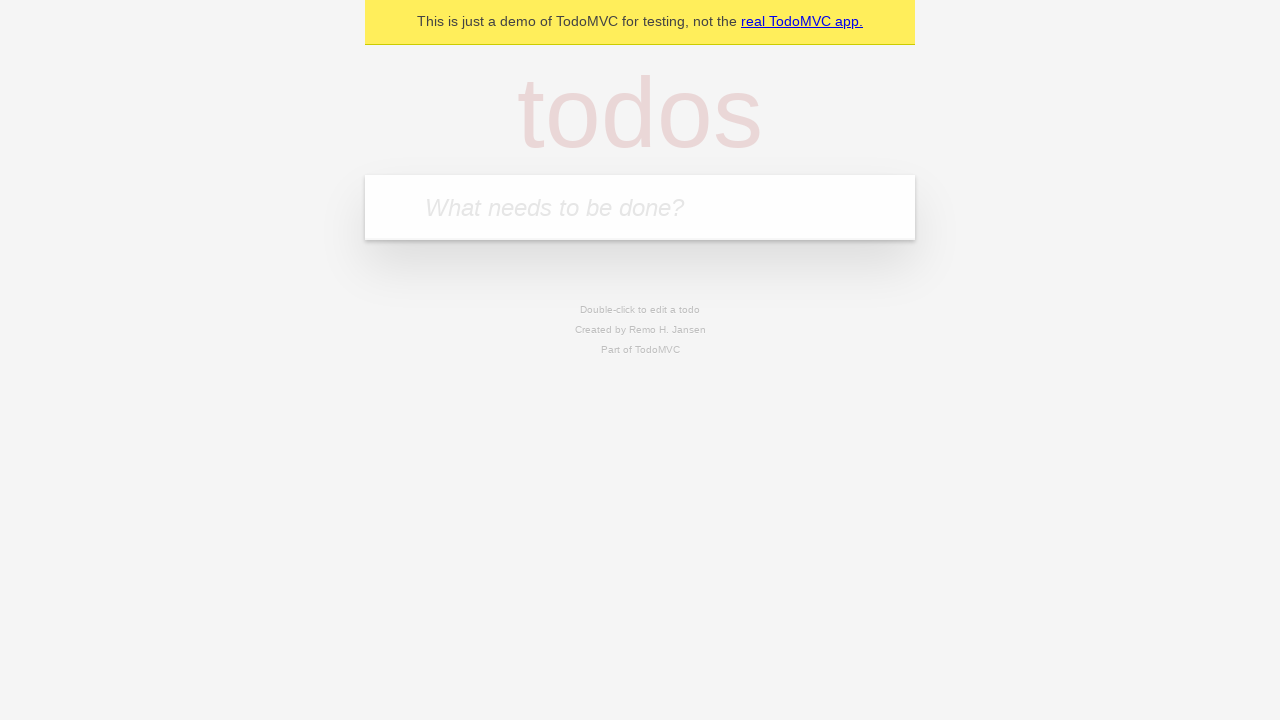

Filled todo input with 'buy some cheese' on internal:attr=[placeholder="What needs to be done?"i]
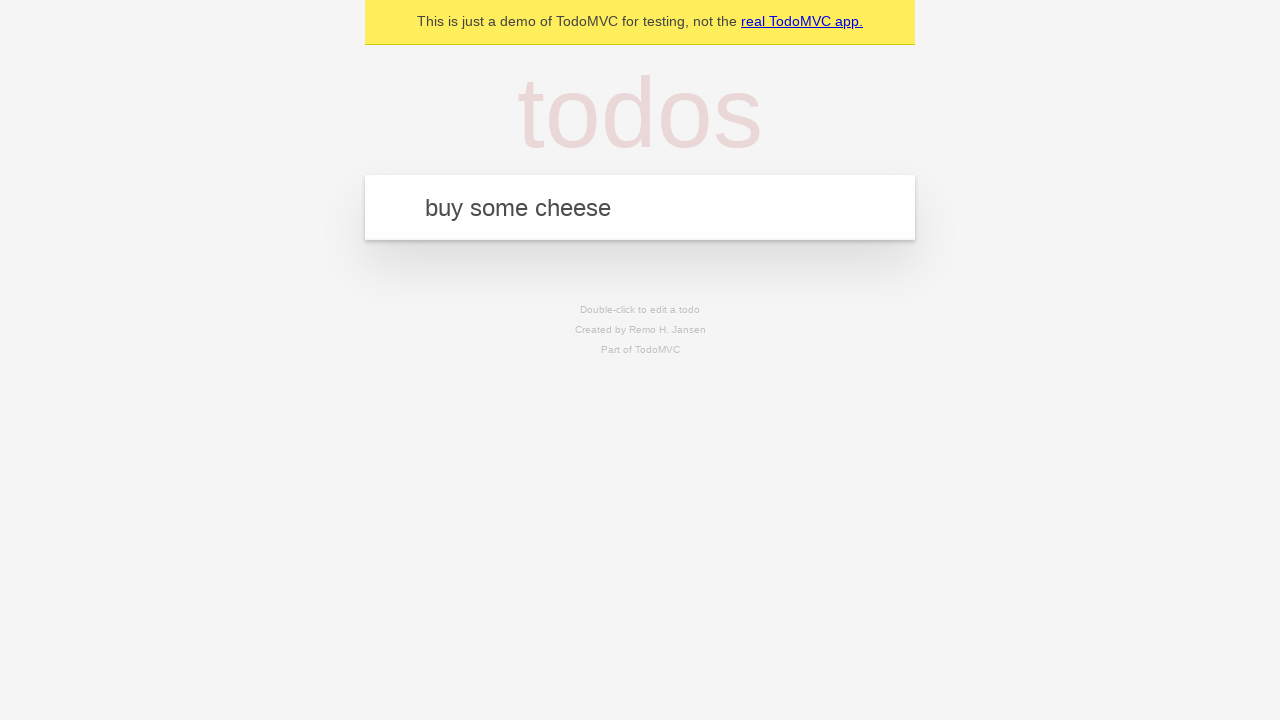

Pressed Enter to add first todo on internal:attr=[placeholder="What needs to be done?"i]
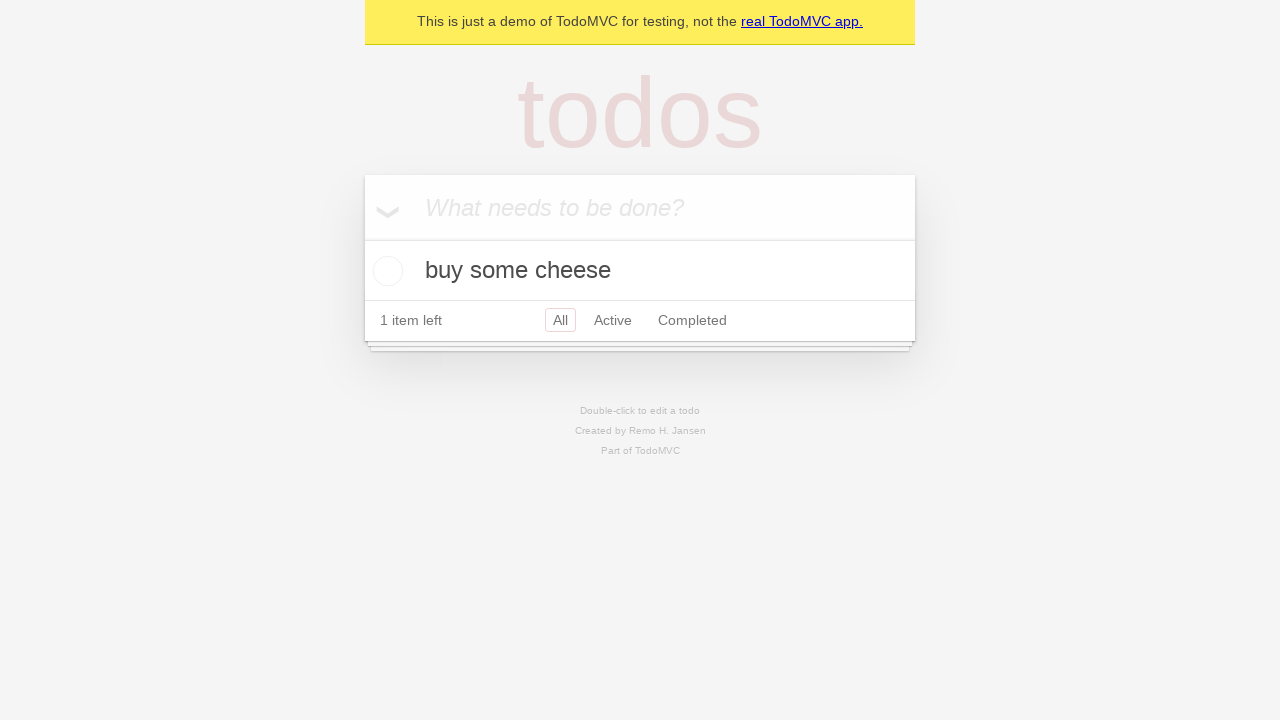

Filled todo input with 'feed the cat' on internal:attr=[placeholder="What needs to be done?"i]
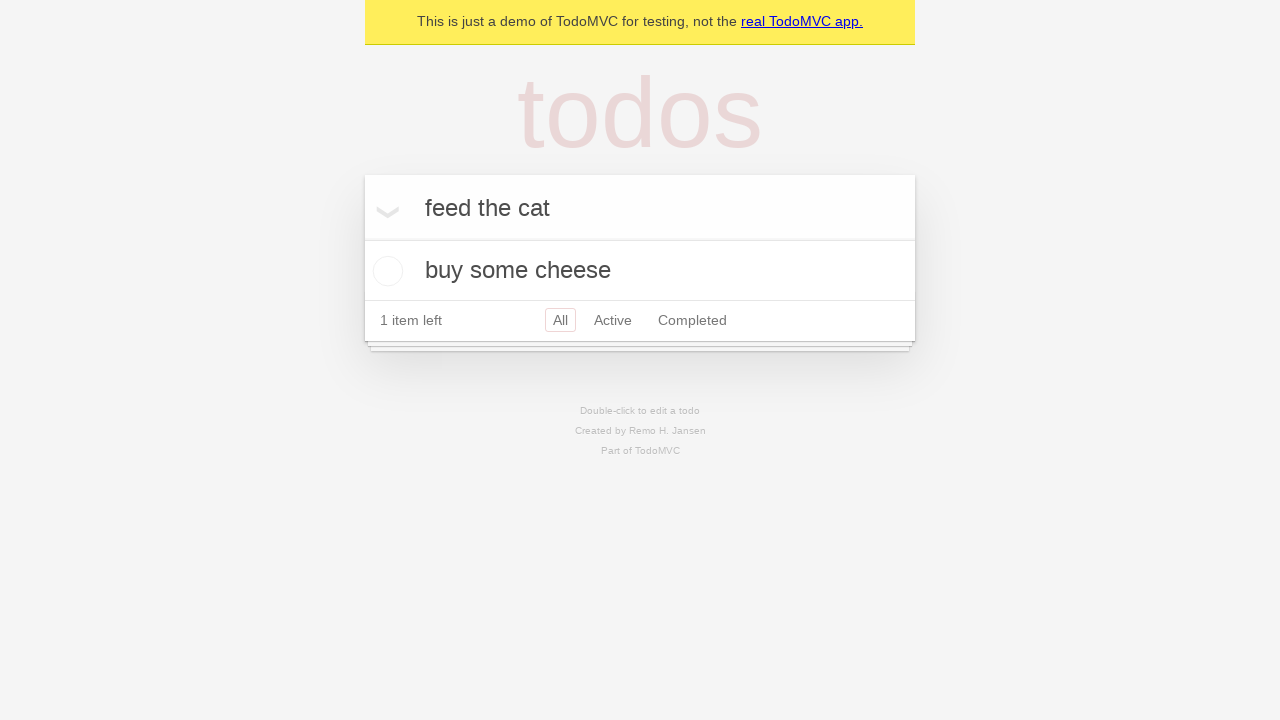

Pressed Enter to add second todo on internal:attr=[placeholder="What needs to be done?"i]
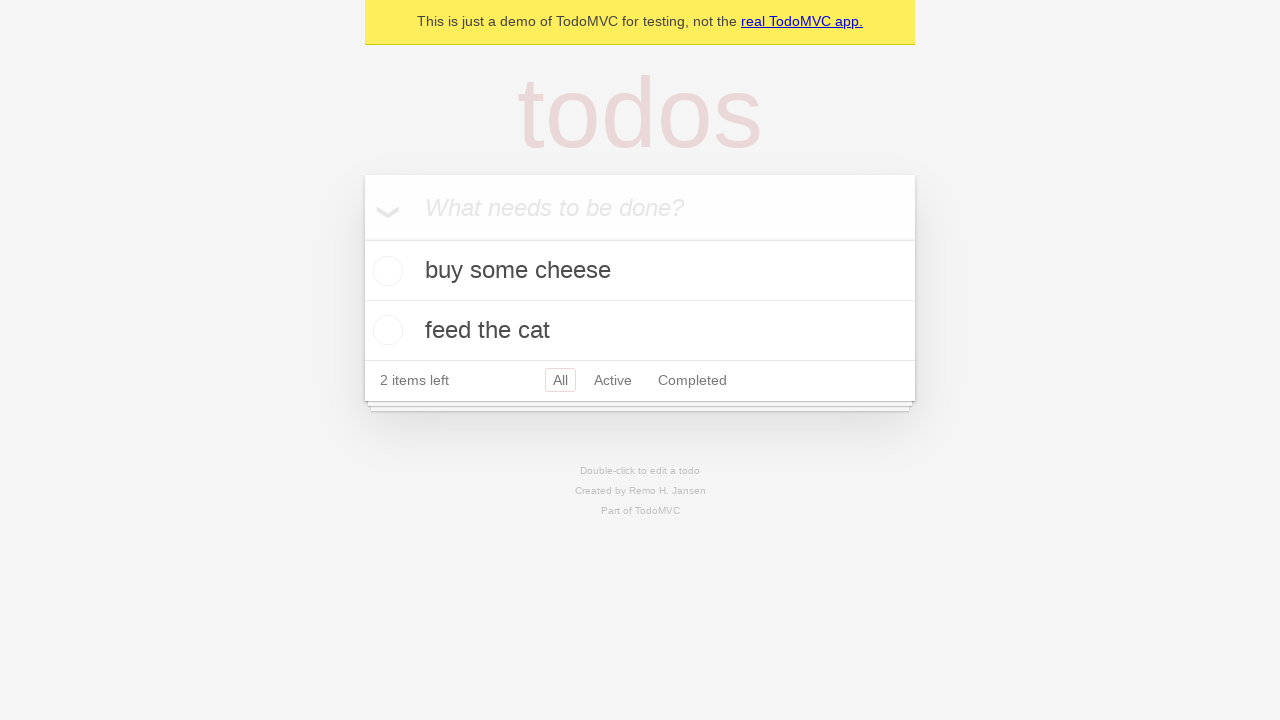

Filled todo input with 'book a doctors appointment' on internal:attr=[placeholder="What needs to be done?"i]
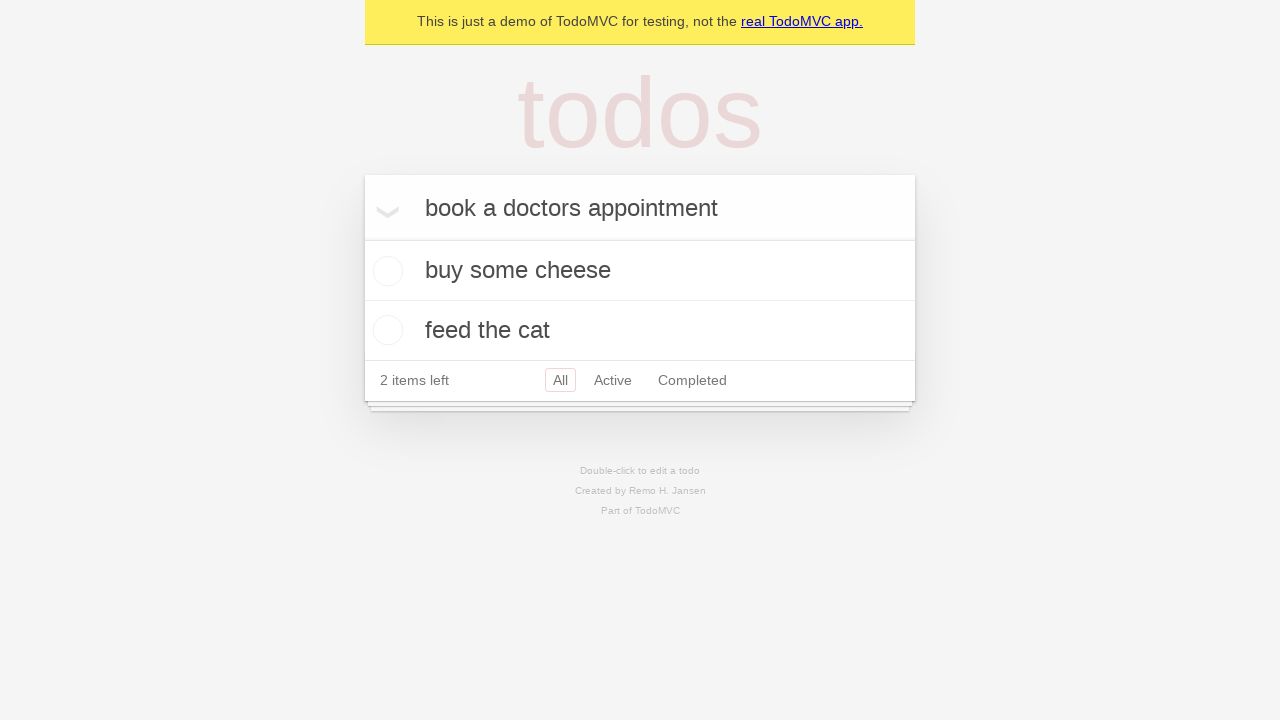

Pressed Enter to add third todo on internal:attr=[placeholder="What needs to be done?"i]
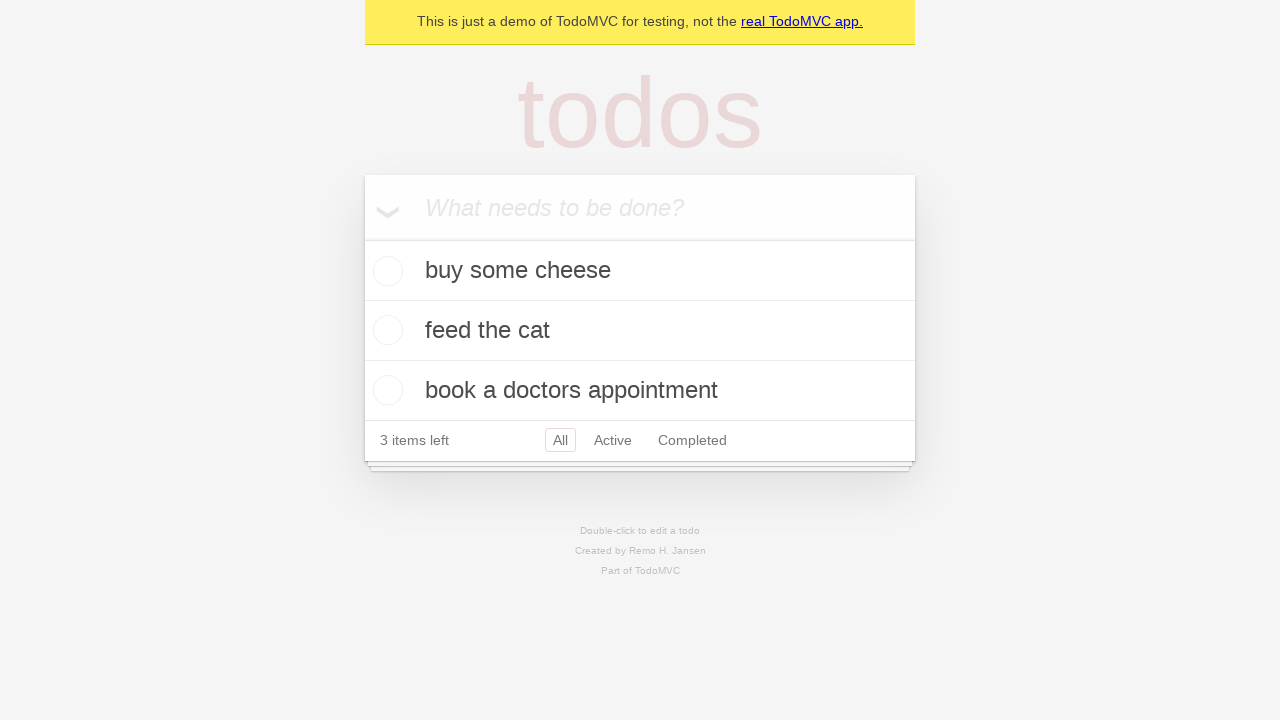

Checked 'Mark all as complete' checkbox to mark all items as completed at (362, 238) on internal:label="Mark all as complete"i
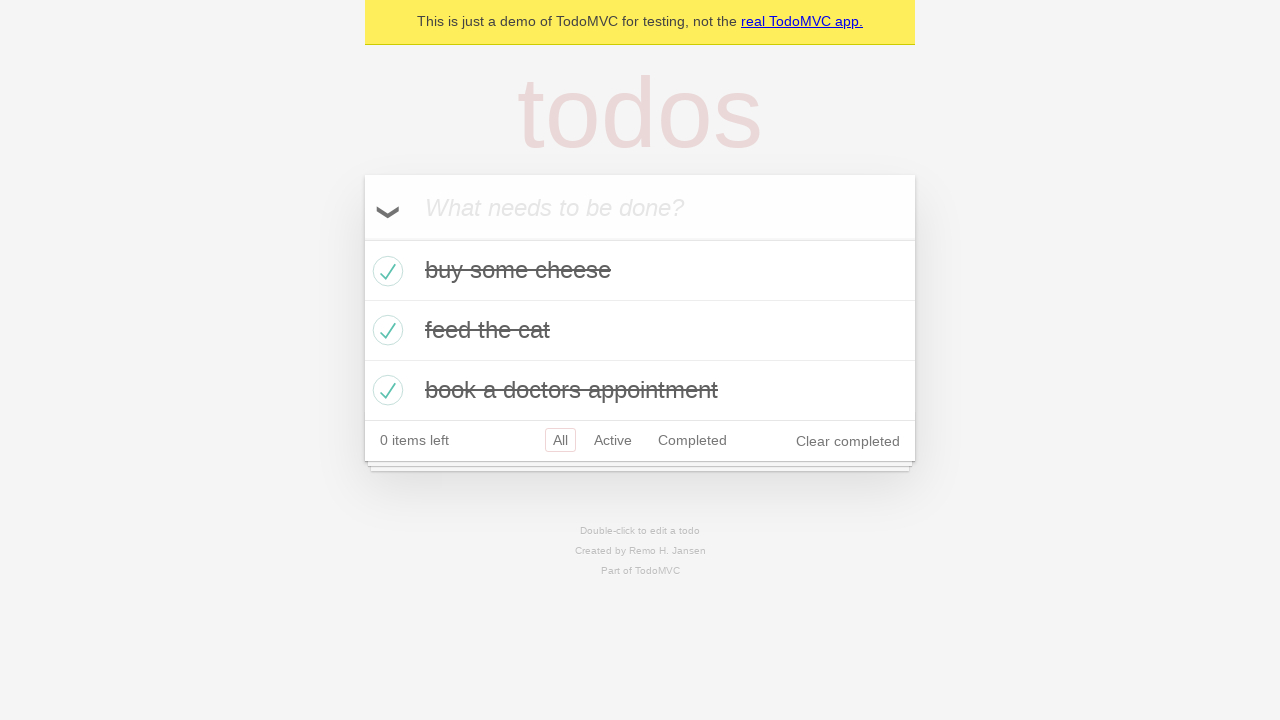

Unchecked 'Mark all as complete' checkbox to clear completion state at (362, 238) on internal:label="Mark all as complete"i
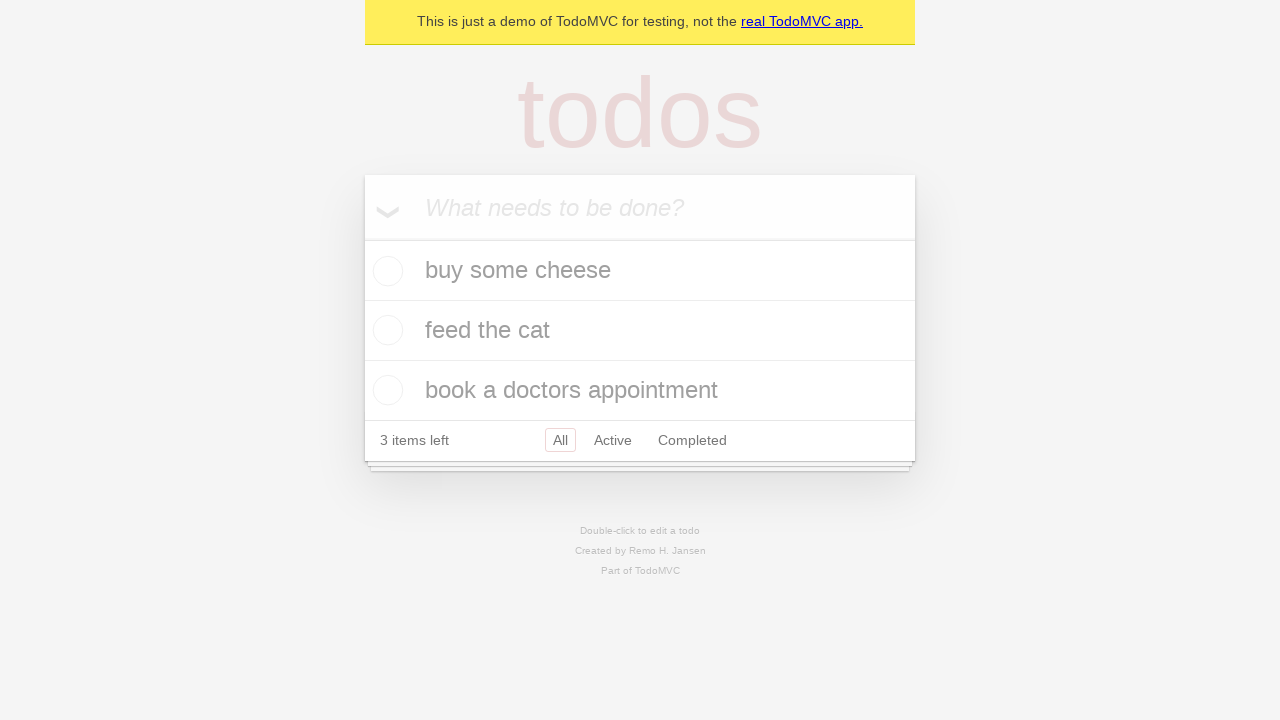

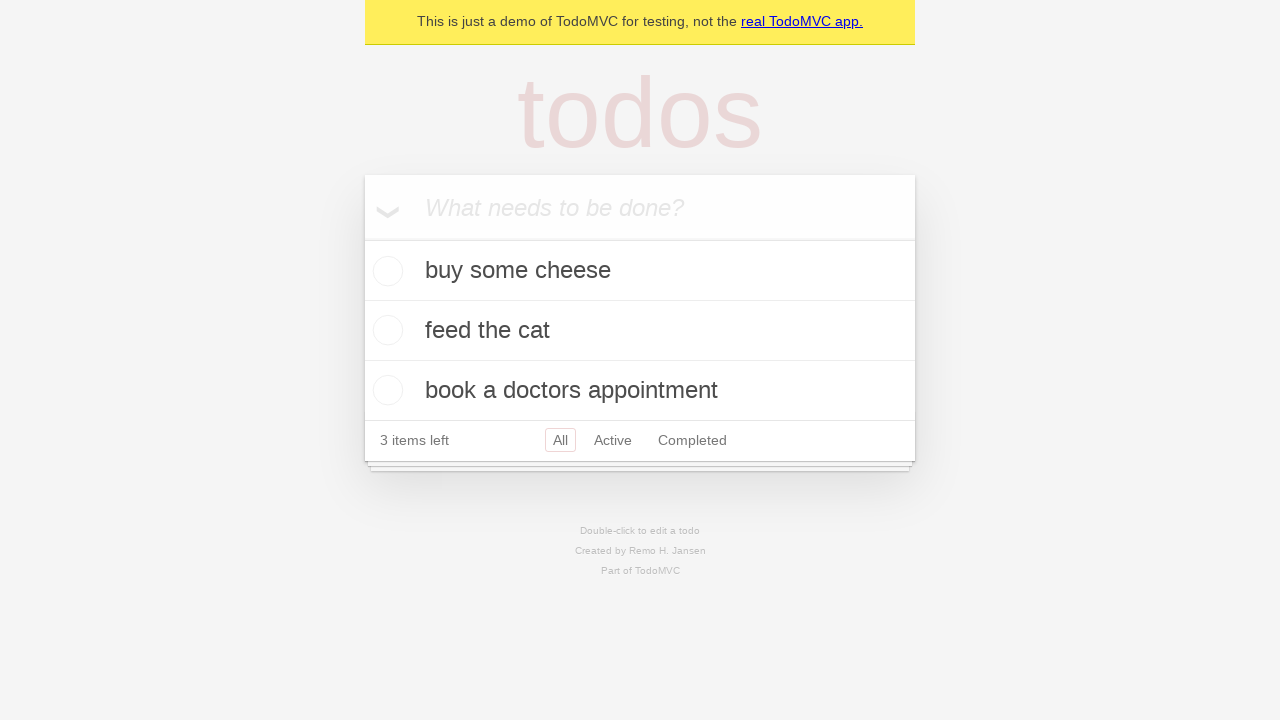